Tests mouse hover functionality across multiple images (compass, calendar, award, landscape) and verifies each caption

Starting URL: https://bonigarcia.dev/selenium-webdriver-java/mouse-over.html

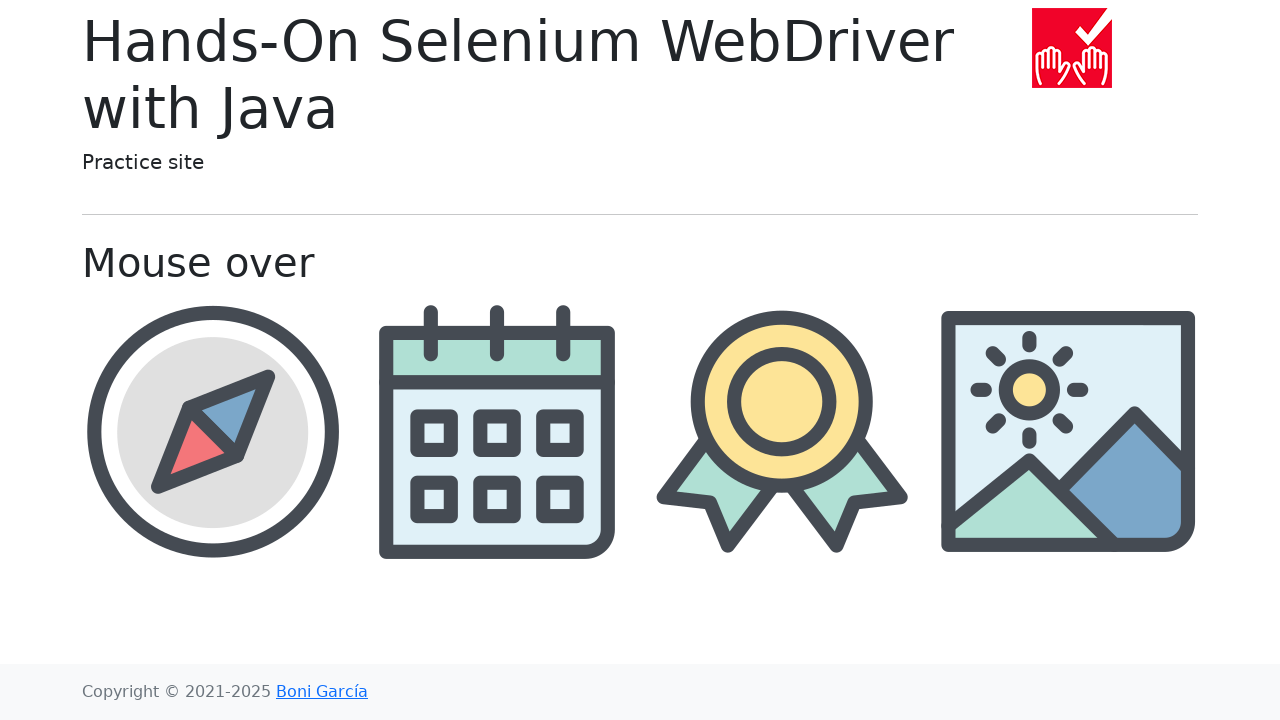

Hovered over compass image at (212, 431) on //img[@src='img/compass.png']
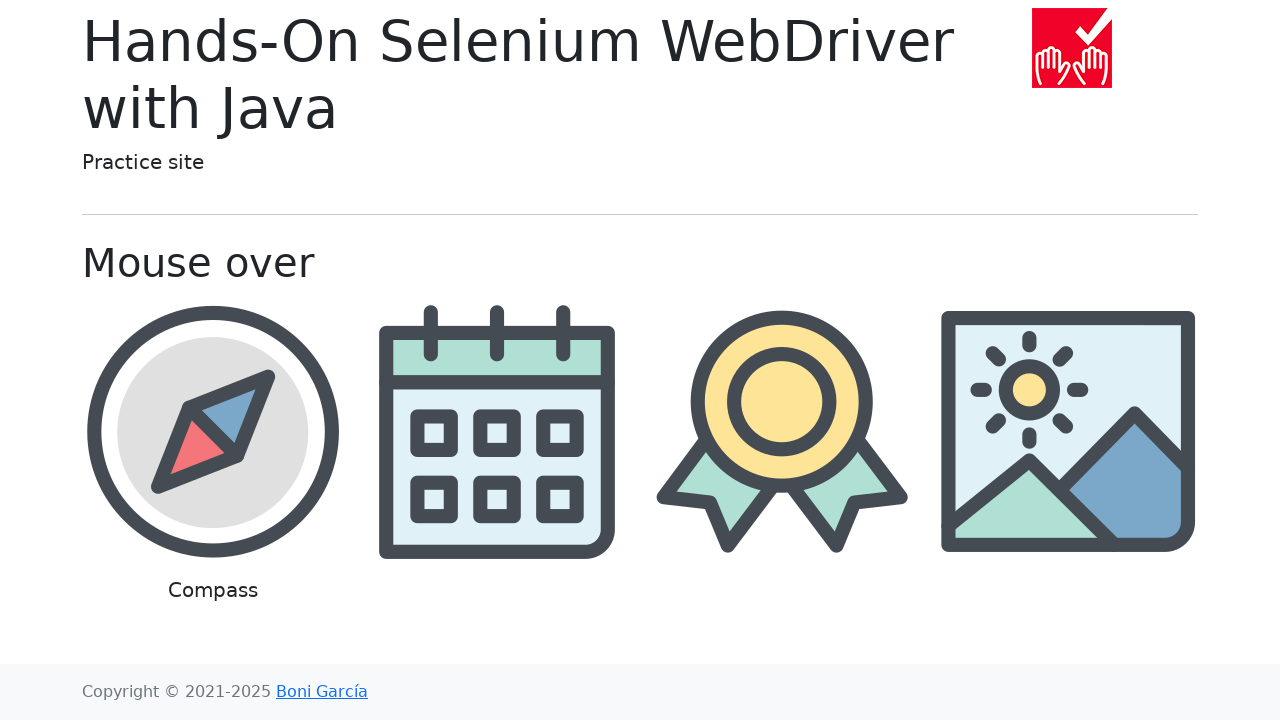

Waited for compass caption to appear
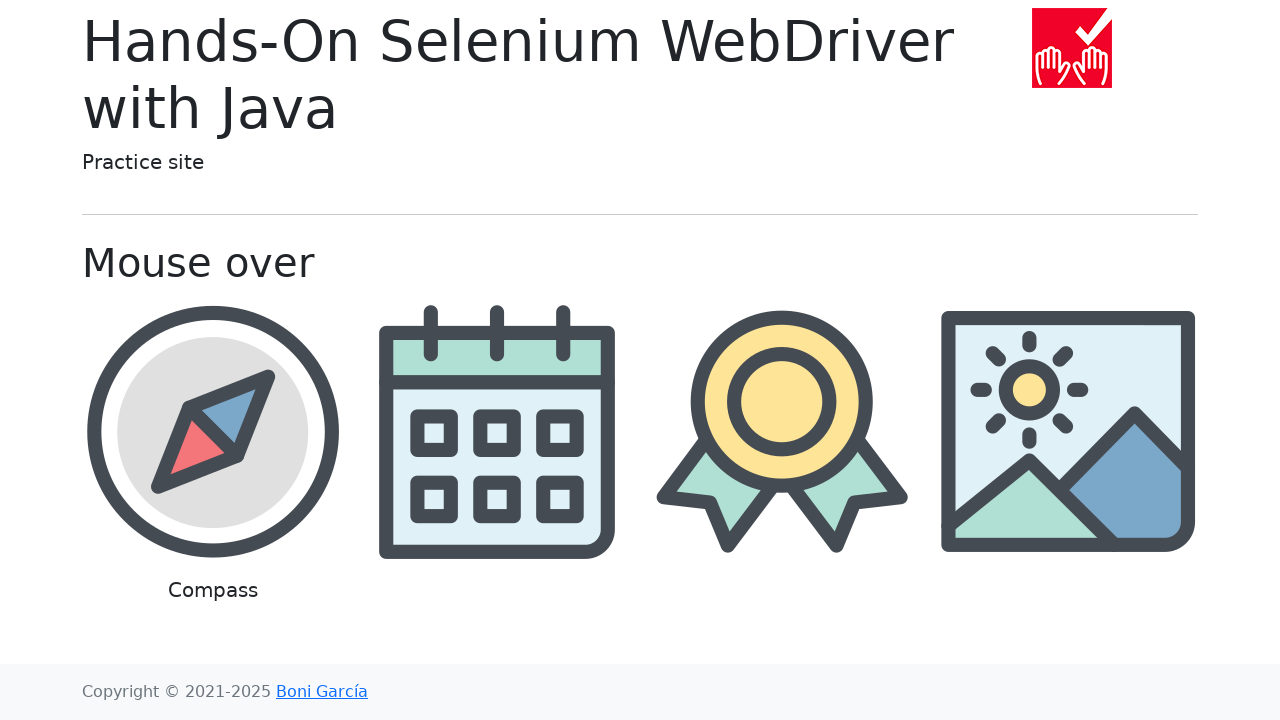

Hovered over calendar image at (498, 431) on //img[@src='img/calendar.png']
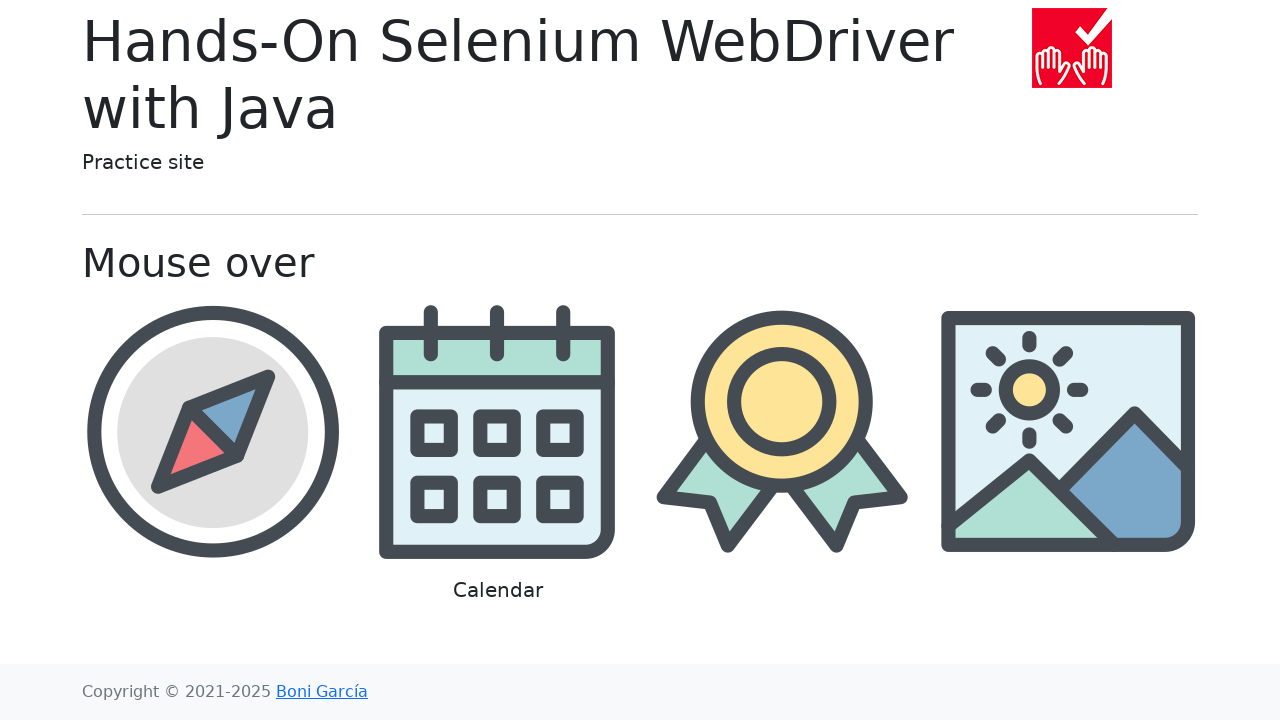

Waited for calendar caption to appear
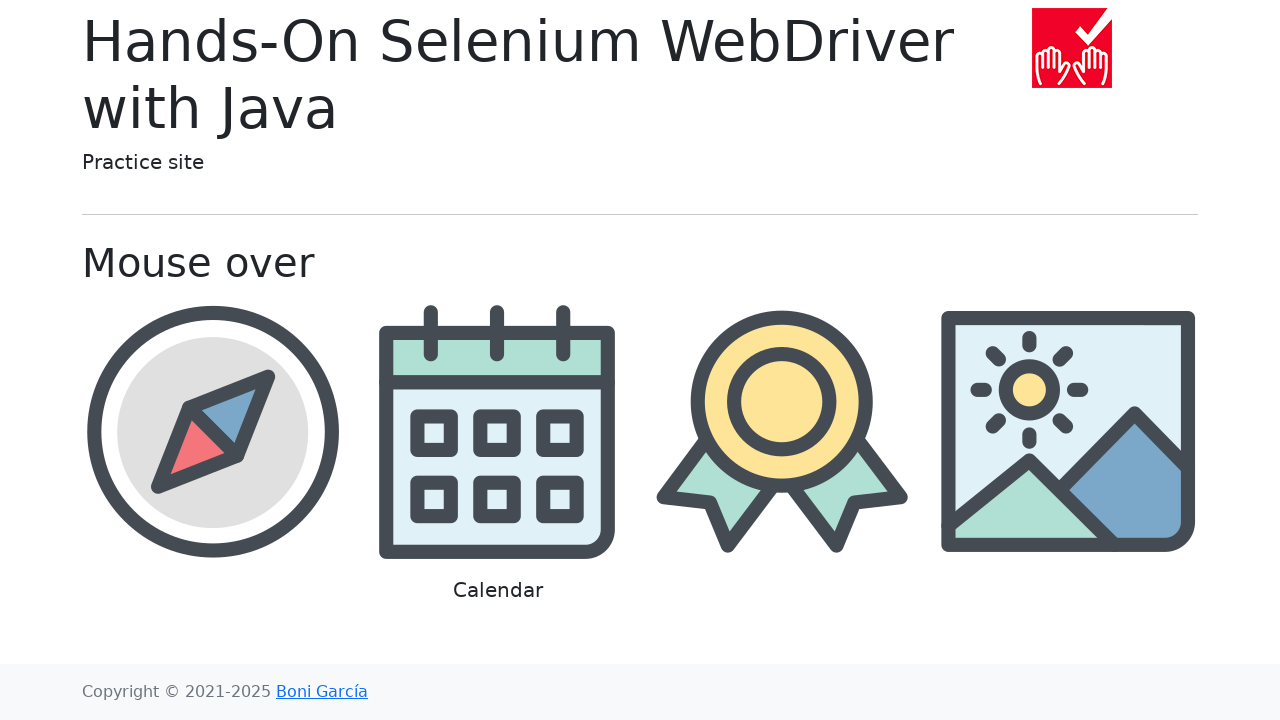

Hovered over award image at (782, 431) on //img[@src='img/award.png']
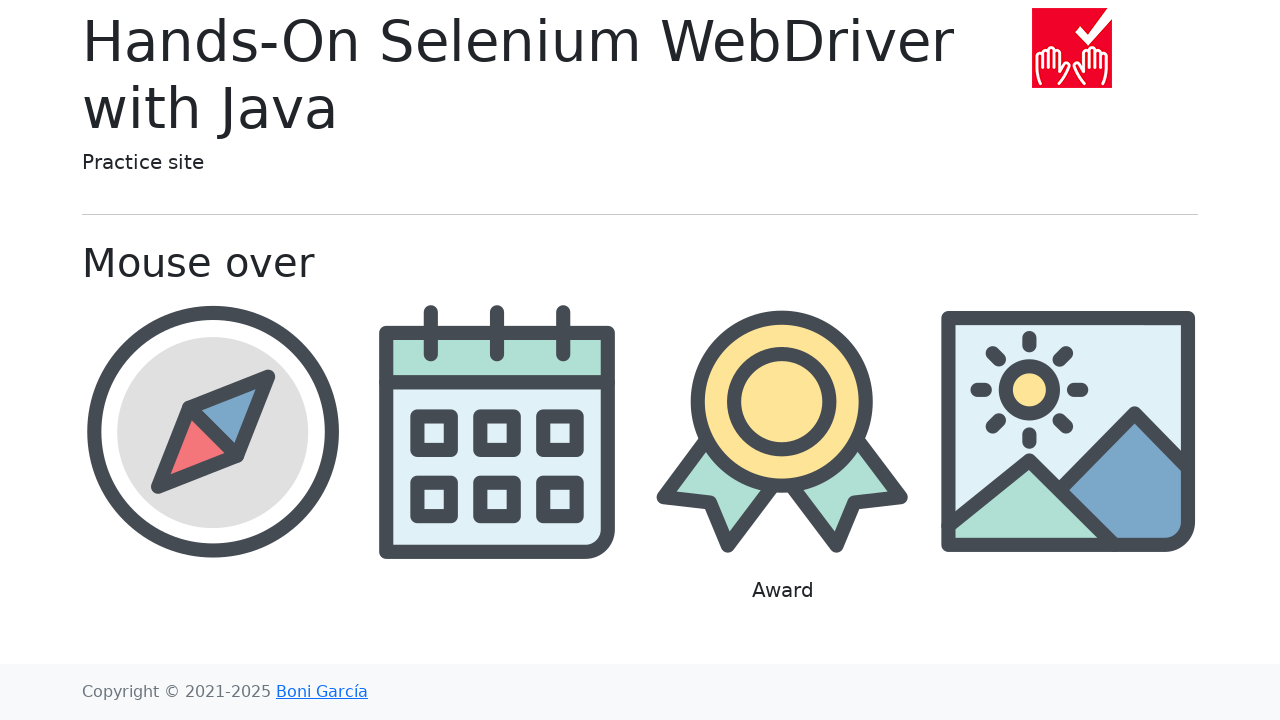

Waited for award caption to appear
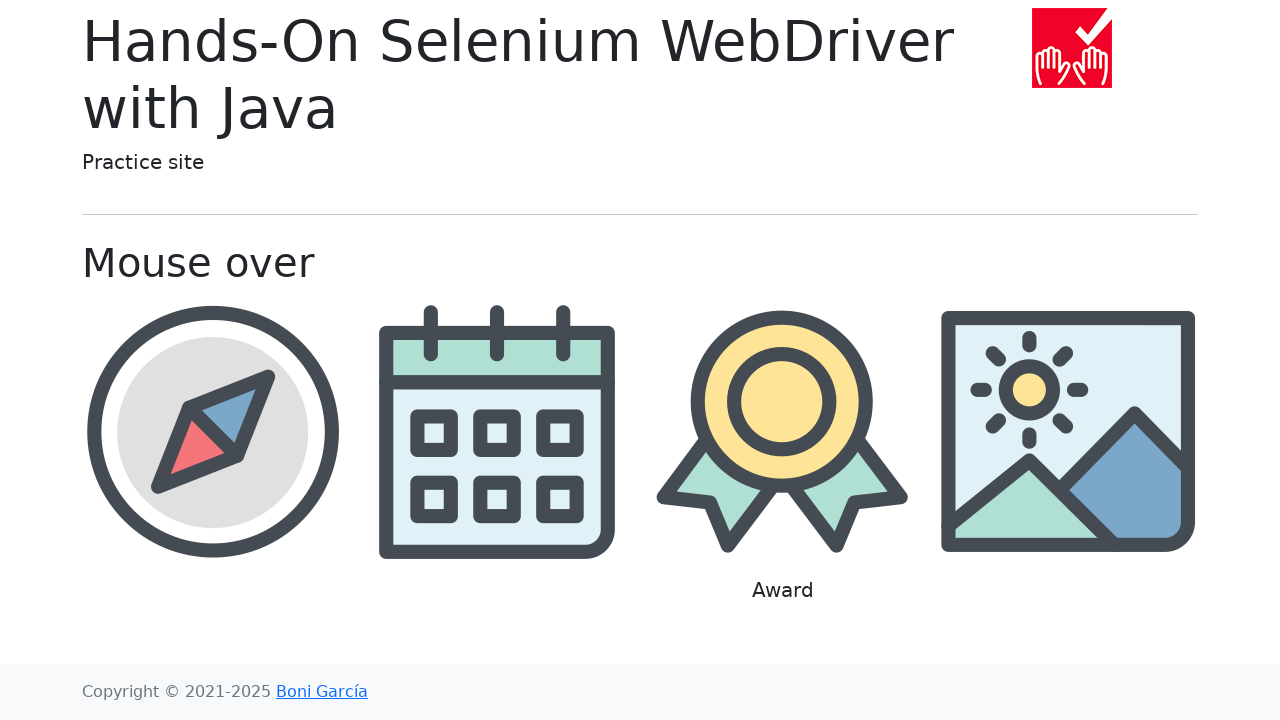

Hovered over landscape image at (1068, 431) on //img[@src='img/landscape.png']
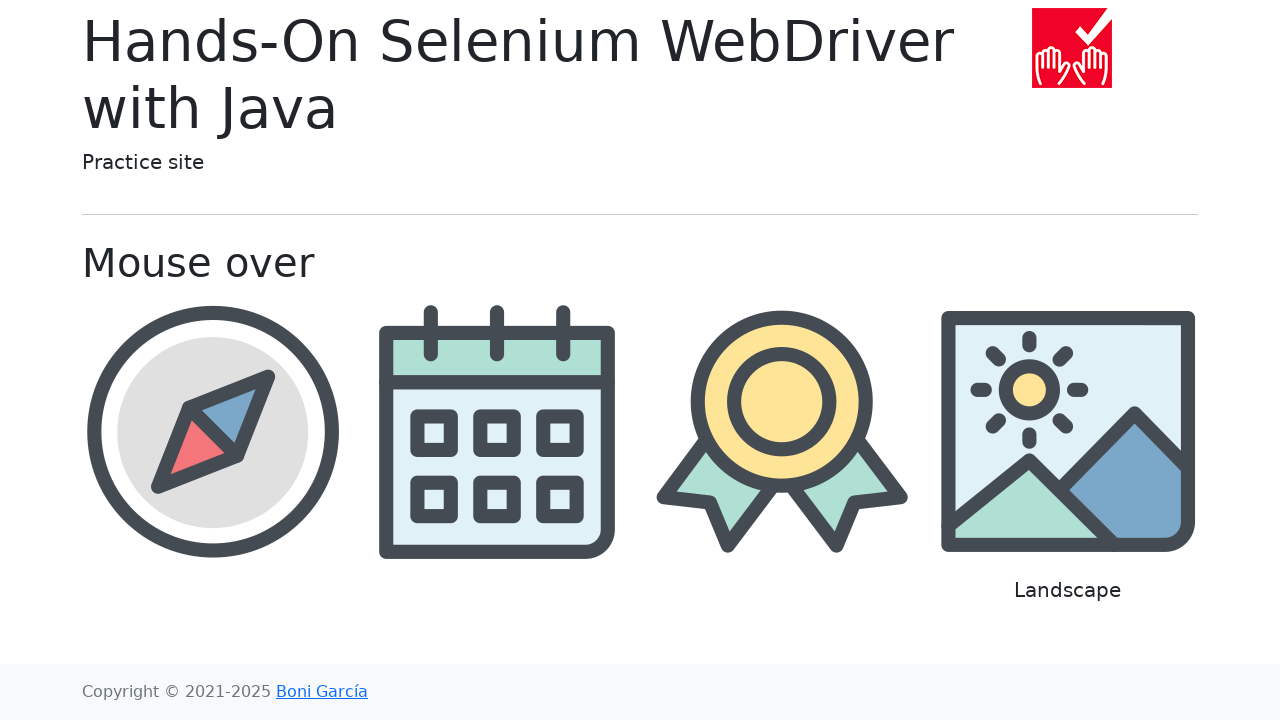

Waited for landscape caption to appear
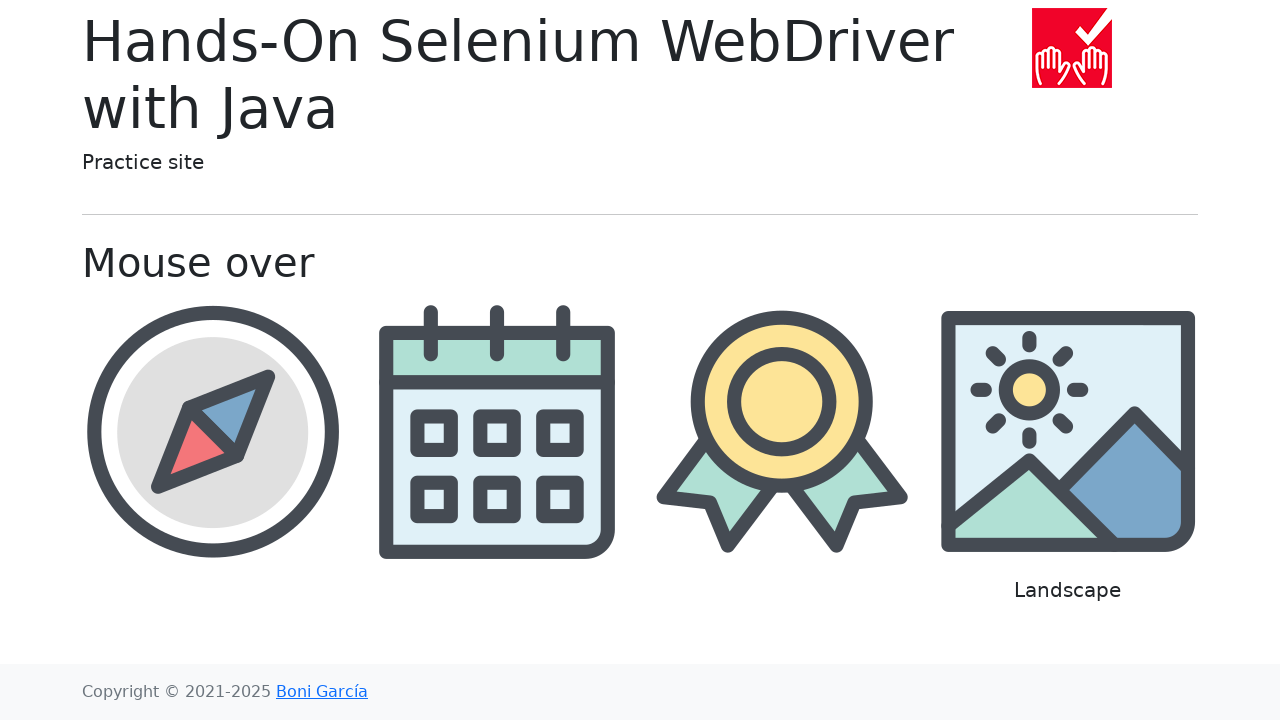

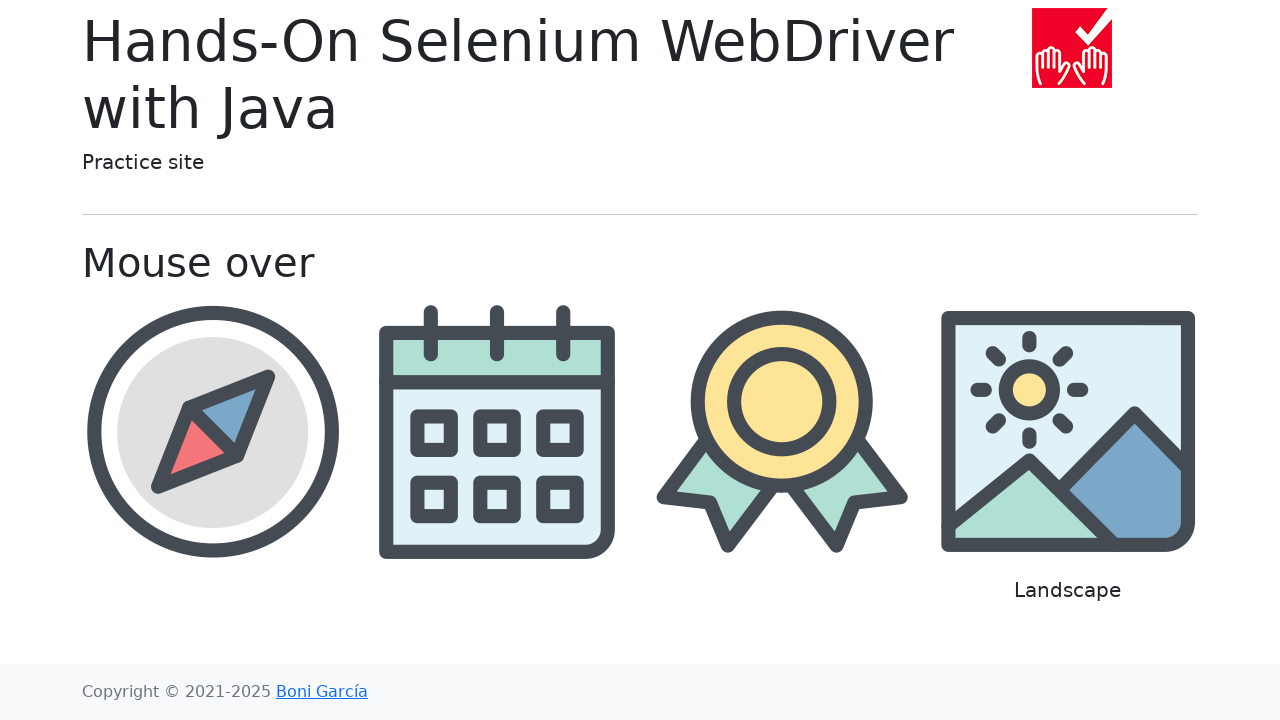